Tests link navigation in the footer section by opening each link in the first column in new tabs and switching between them

Starting URL: https://rahulshettyacademy.com/AutomationPractice/

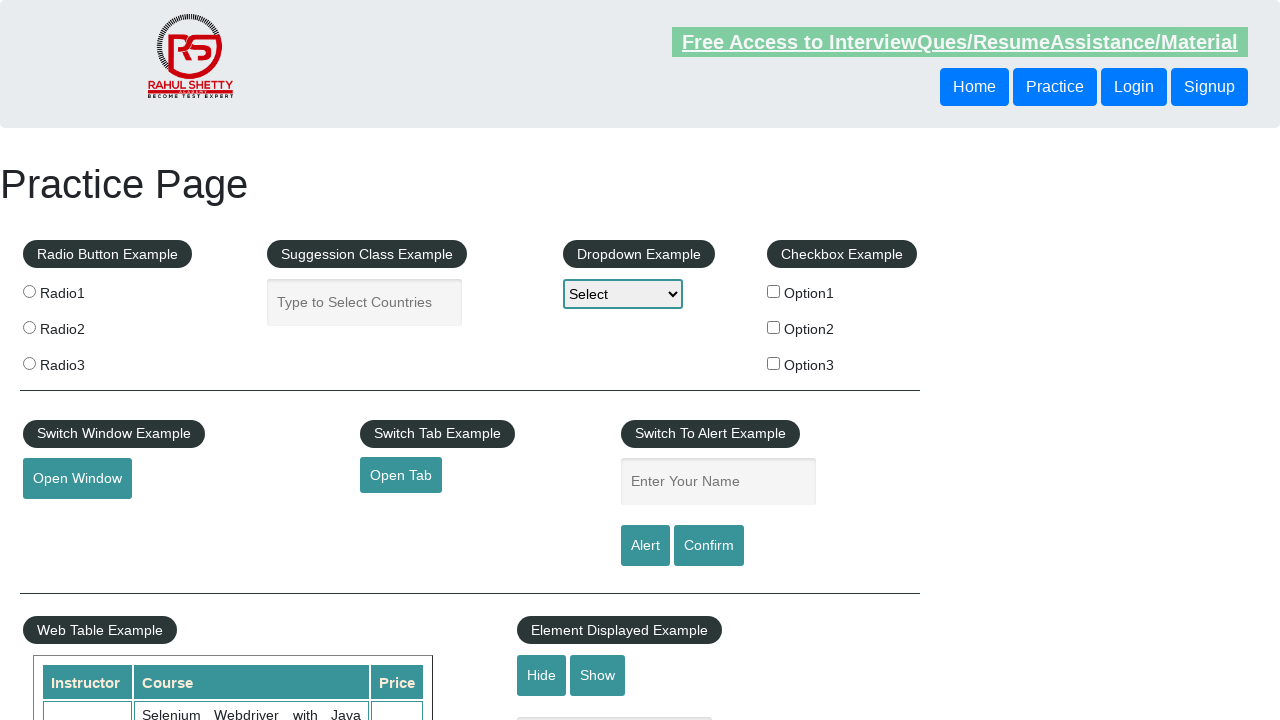

Counted all links on the page
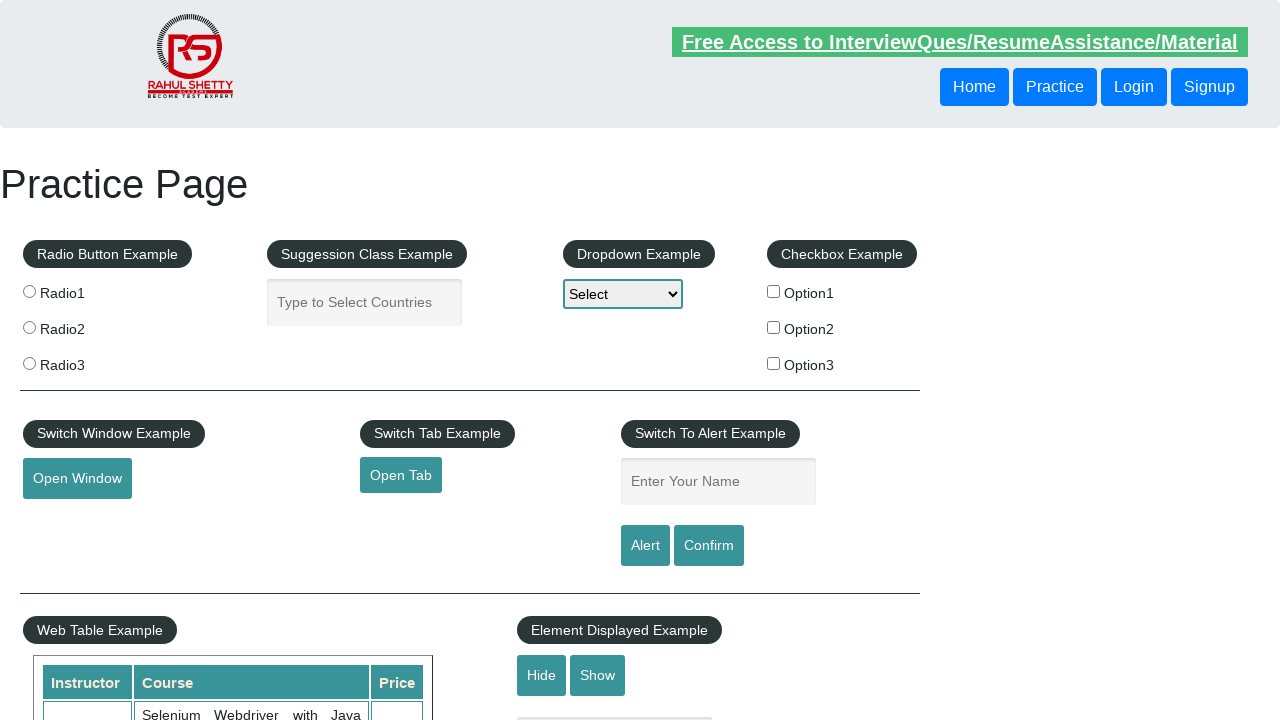

Located footer element and counted links in it
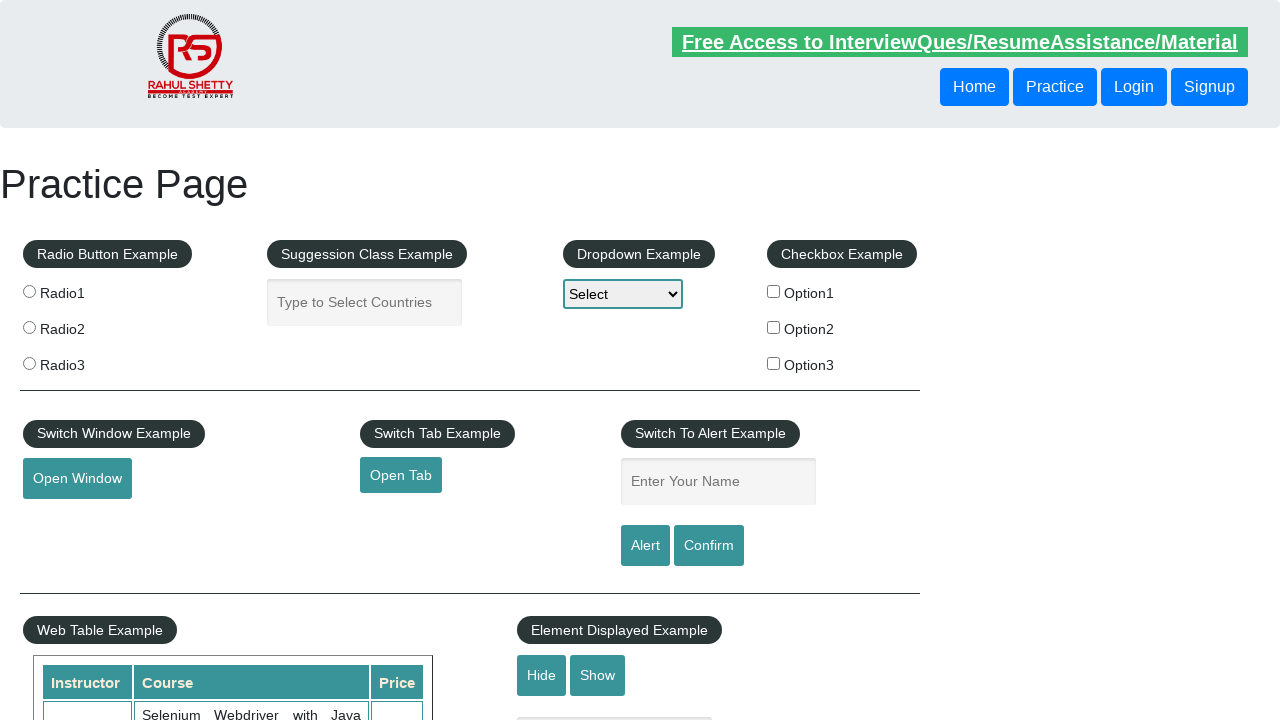

Located first column in footer and counted its links
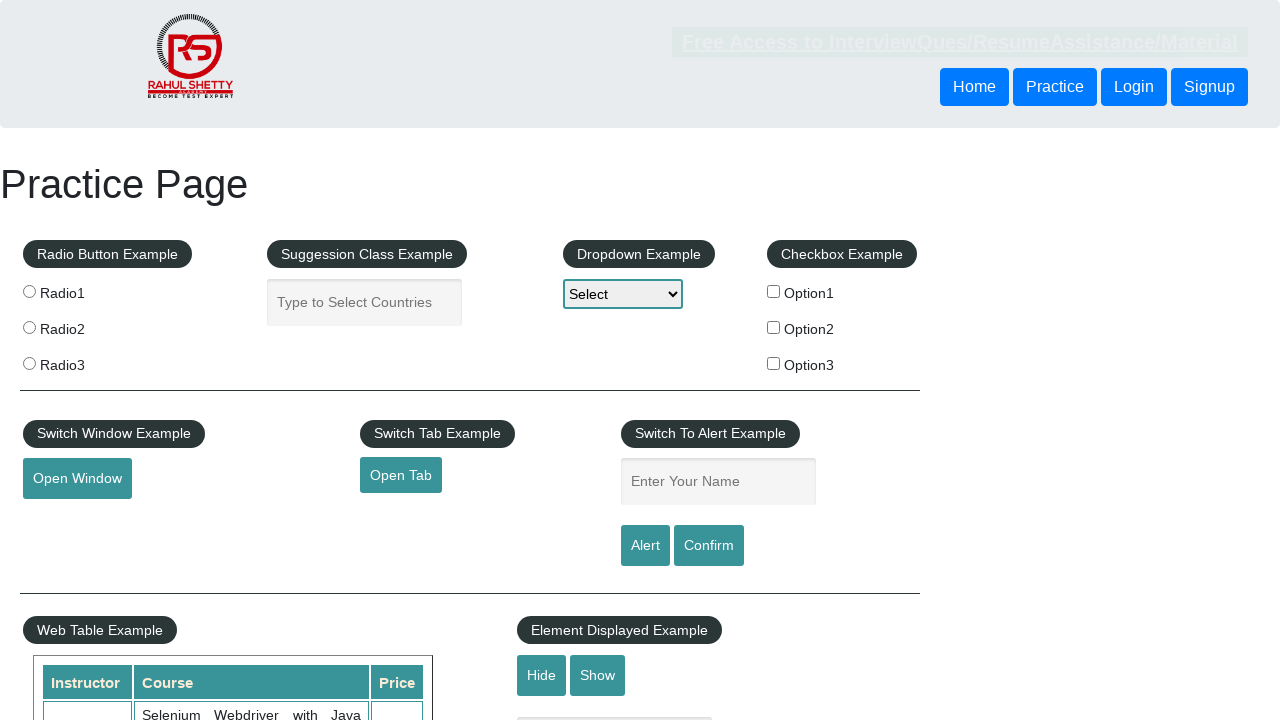

Retrieved link element at index 1 from first column
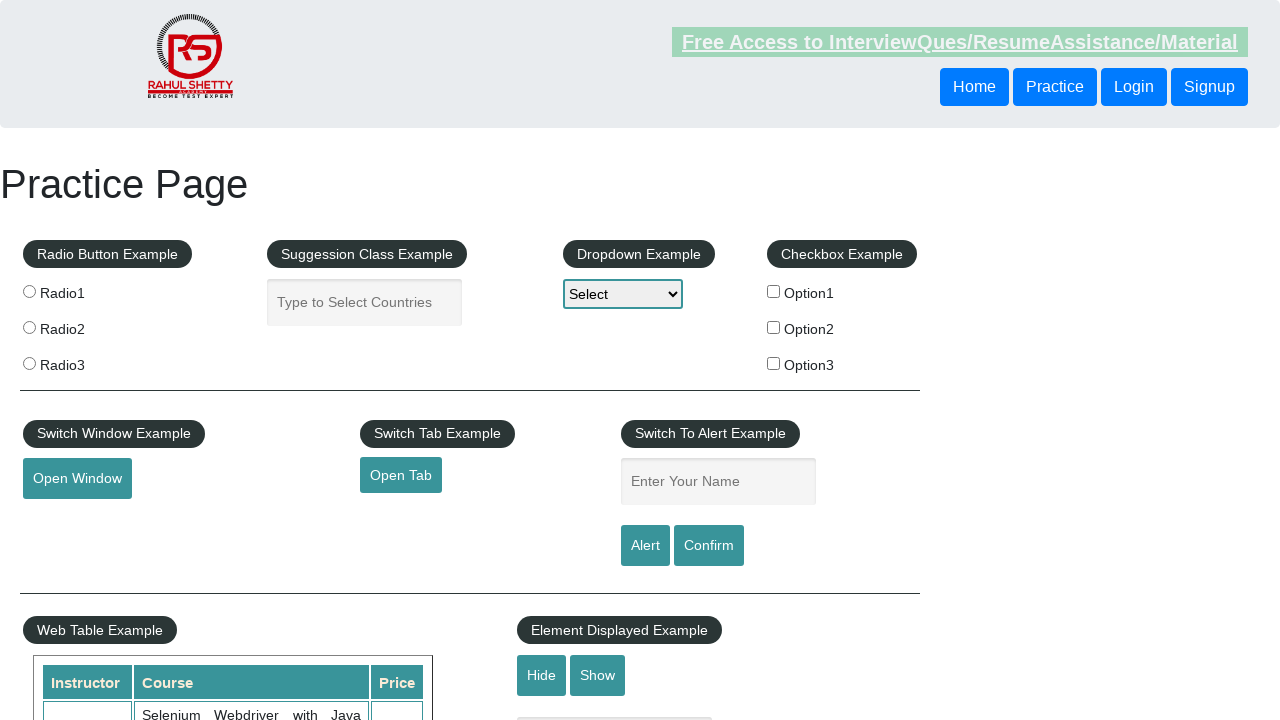

Opened link 1 from first column in new tab using Ctrl+Click at (68, 520) on (//td/ul)[1] >> a >> nth=1
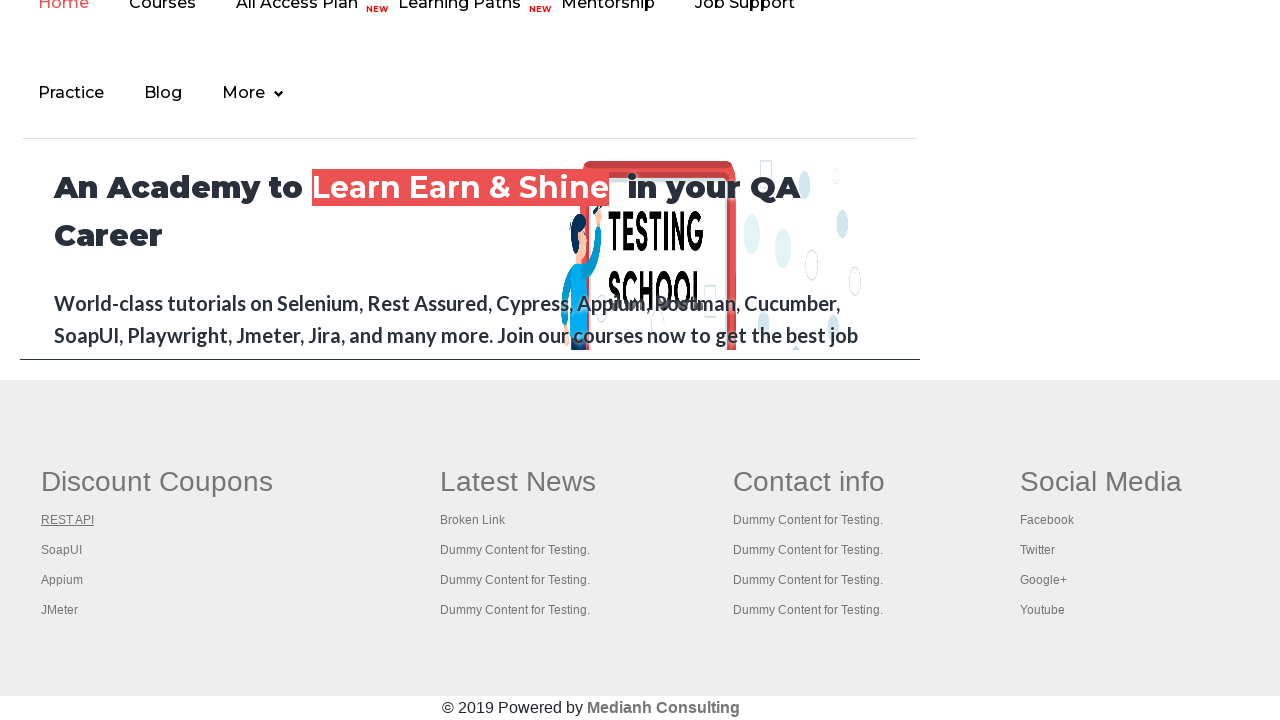

New tab 1 loaded successfully
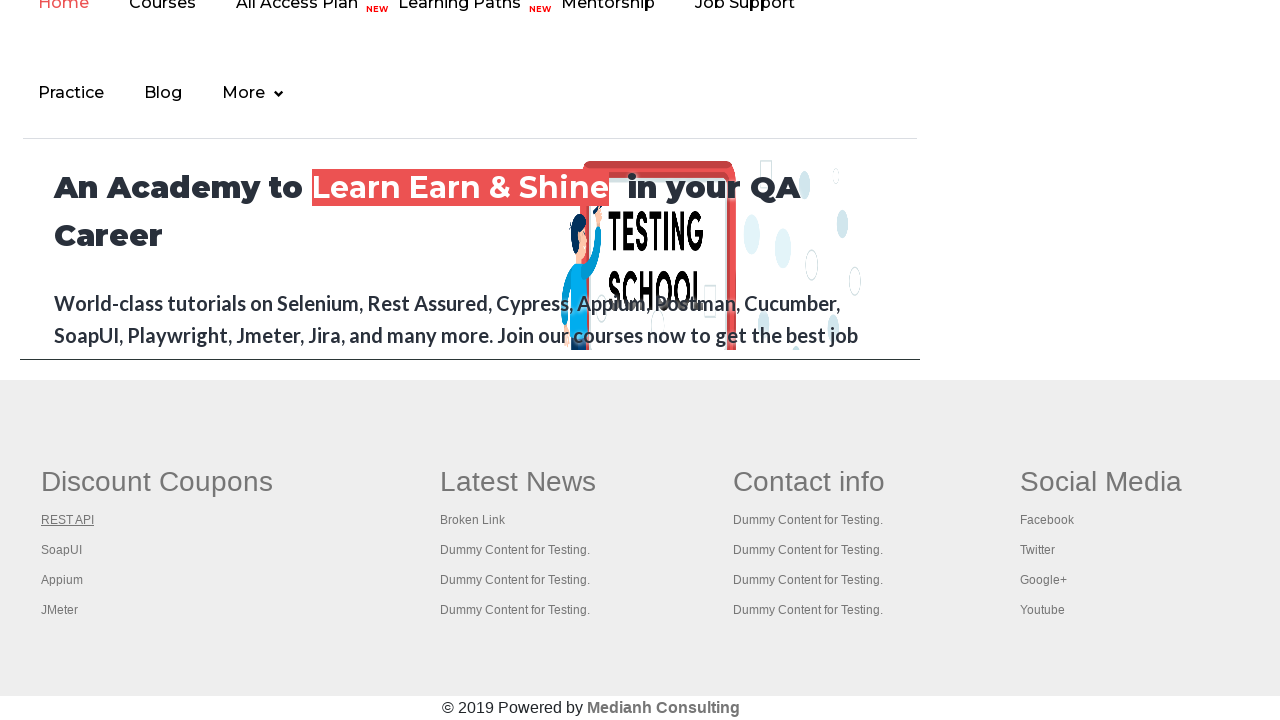

Retrieved link element at index 2 from first column
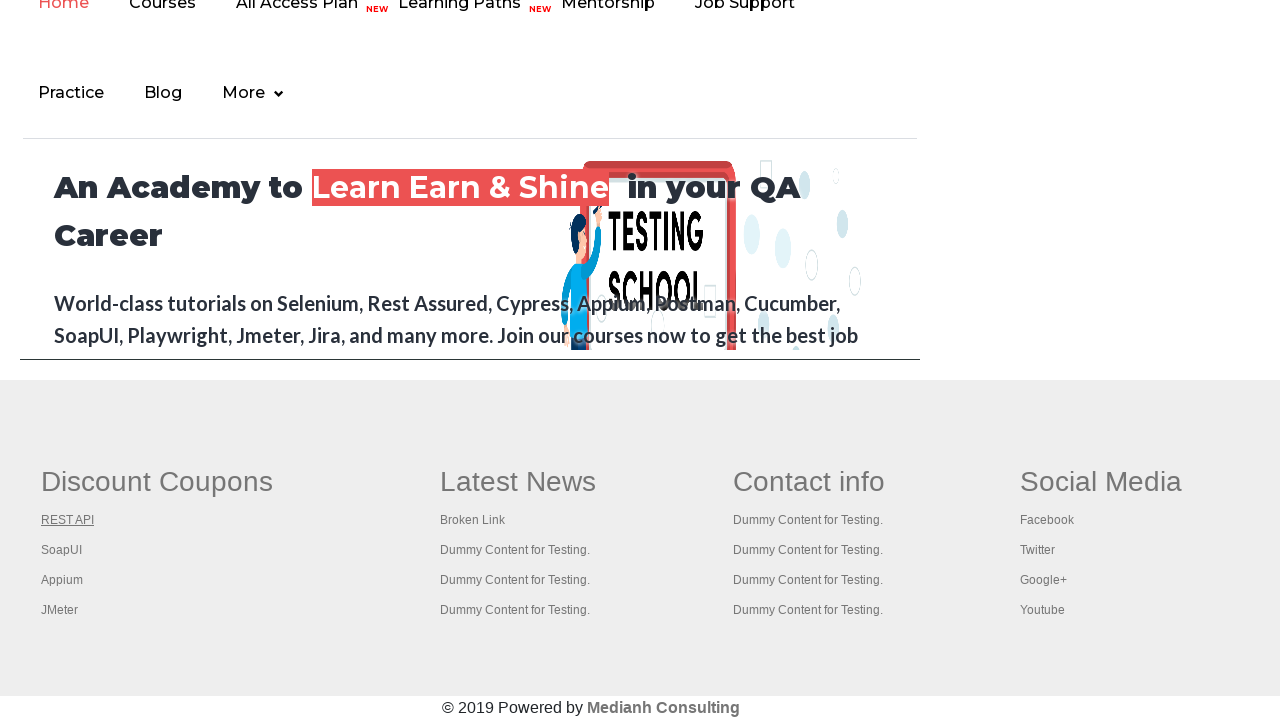

Opened link 2 from first column in new tab using Ctrl+Click at (62, 550) on (//td/ul)[1] >> a >> nth=2
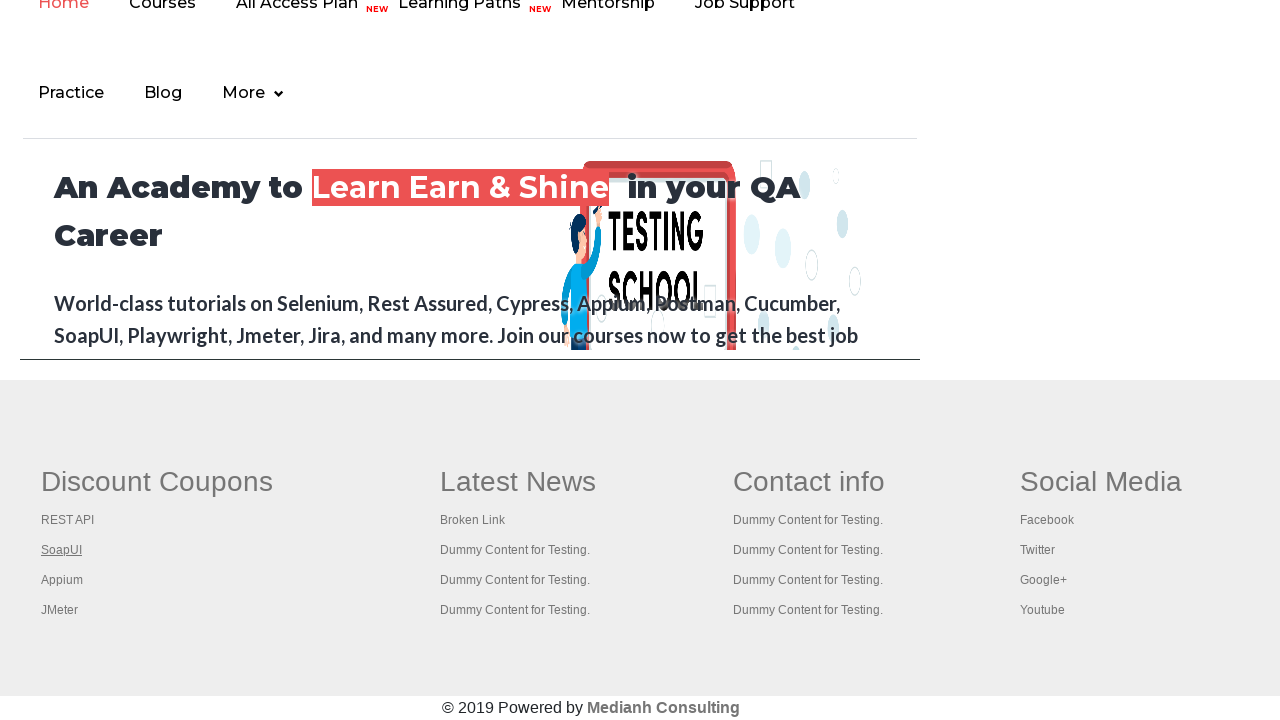

New tab 2 loaded successfully
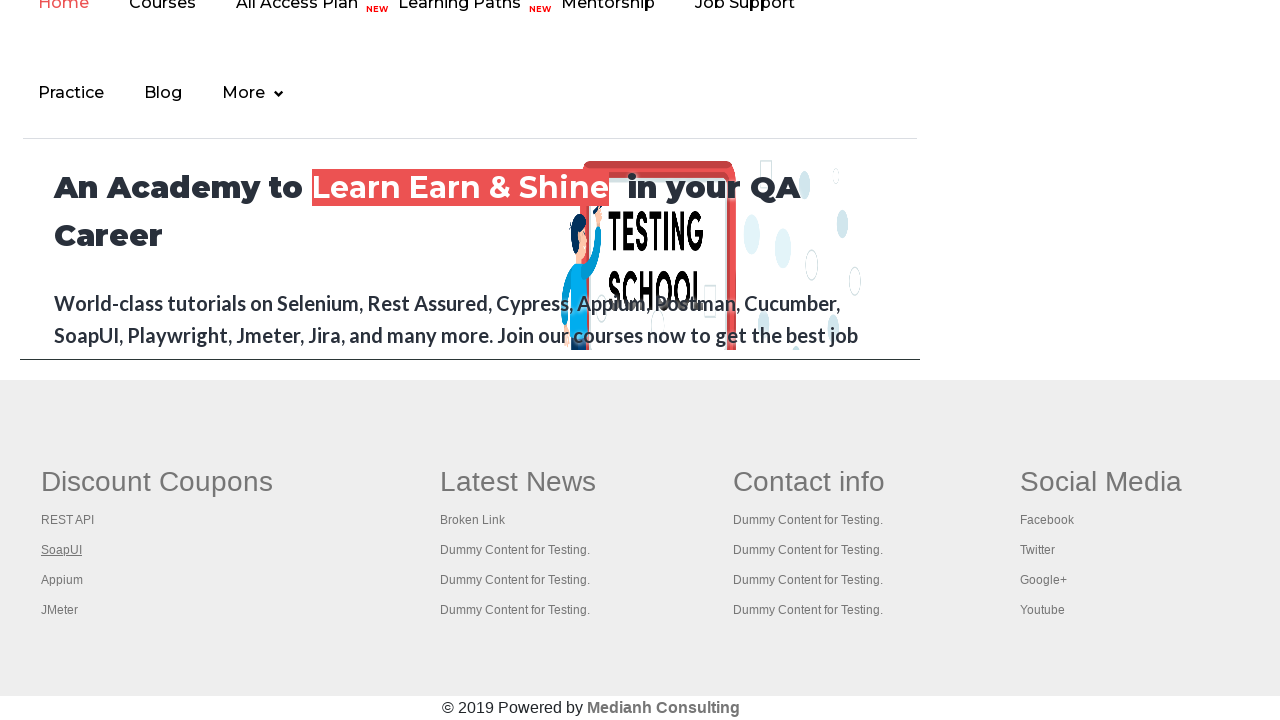

Retrieved link element at index 3 from first column
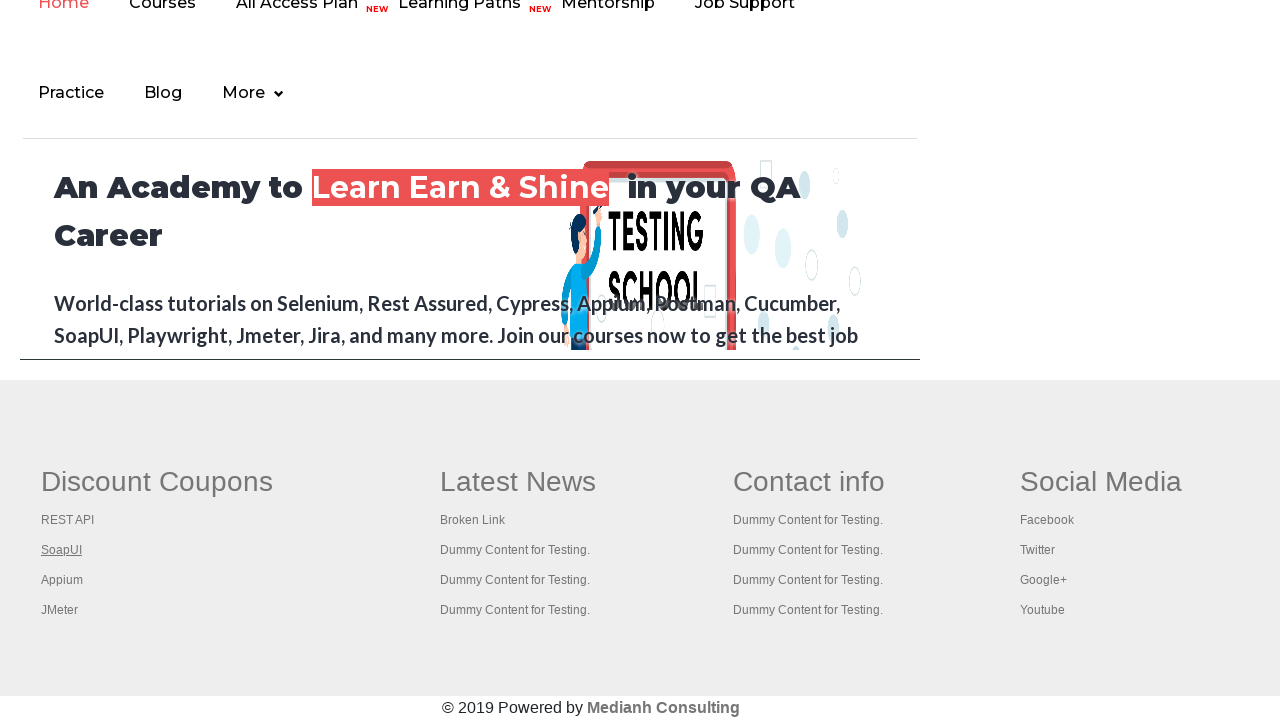

Opened link 3 from first column in new tab using Ctrl+Click at (62, 580) on (//td/ul)[1] >> a >> nth=3
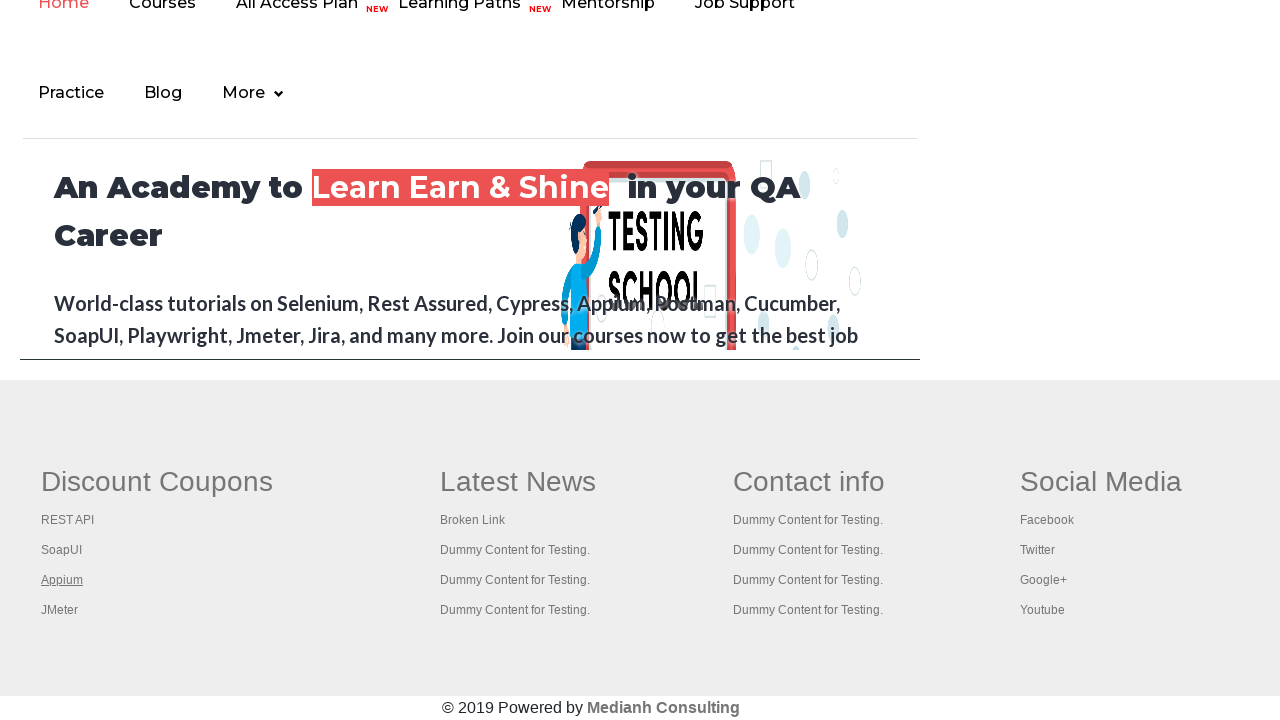

New tab 3 loaded successfully
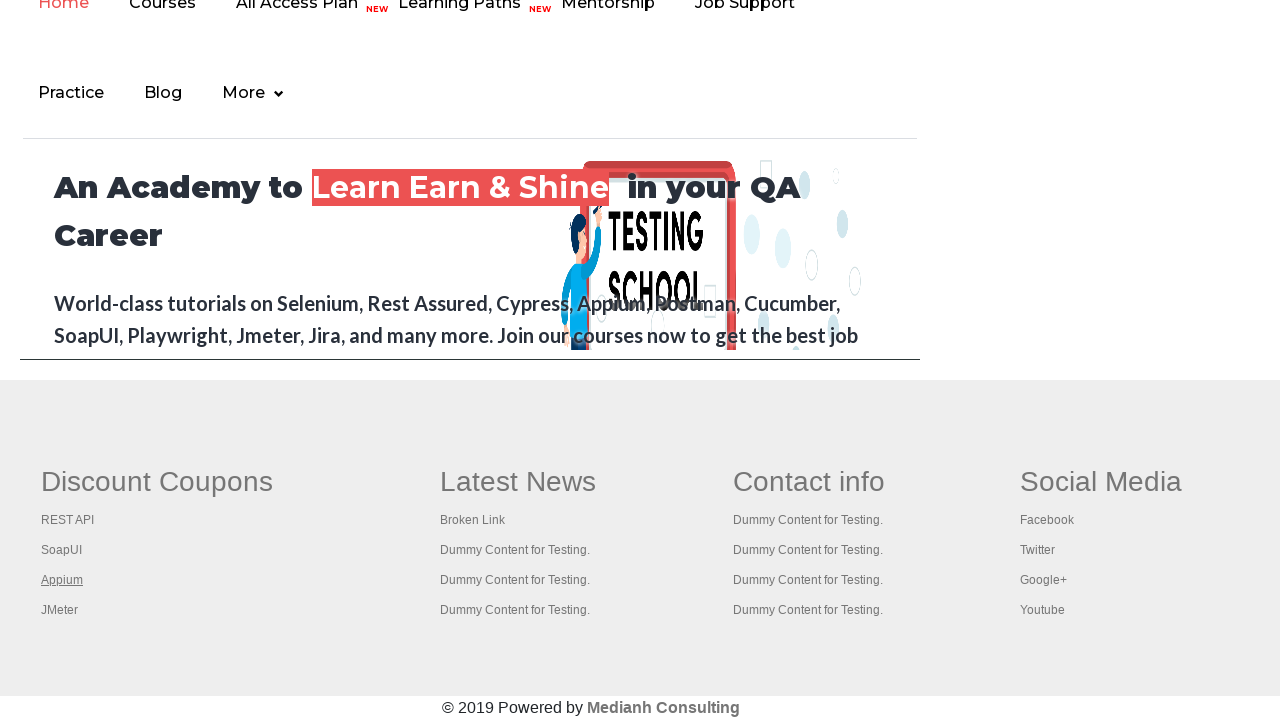

Retrieved link element at index 4 from first column
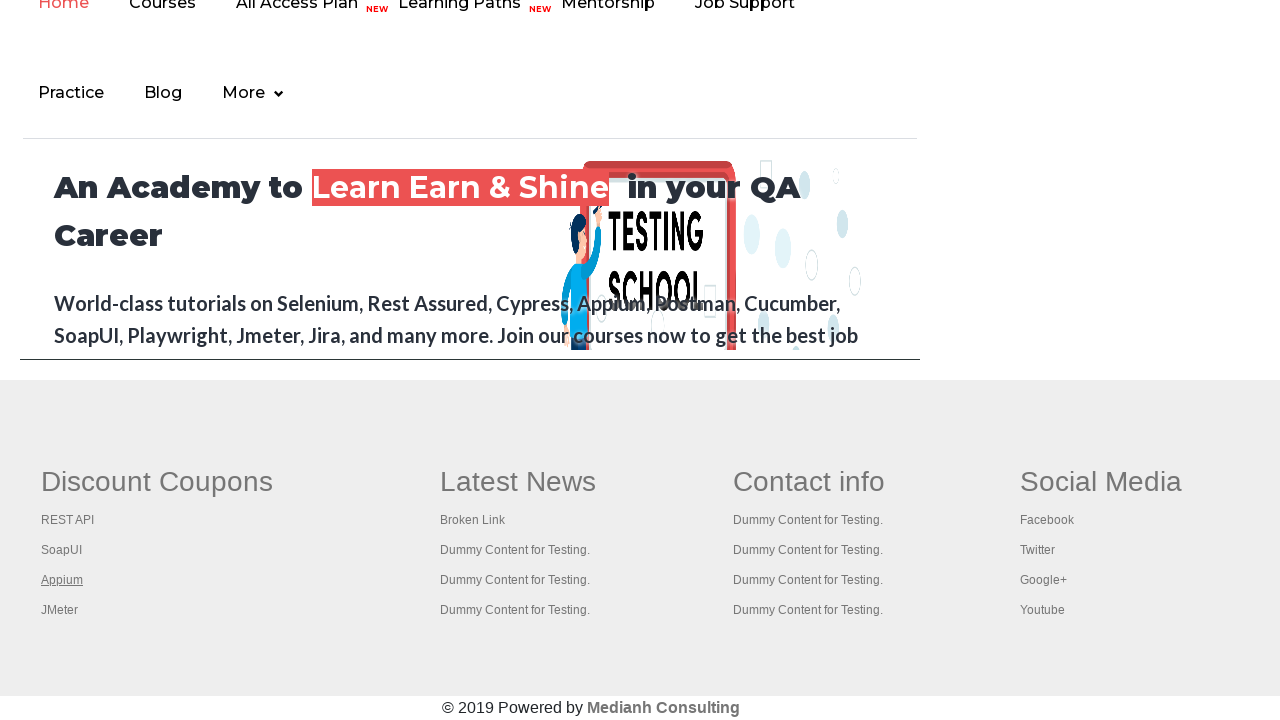

Opened link 4 from first column in new tab using Ctrl+Click at (60, 610) on (//td/ul)[1] >> a >> nth=4
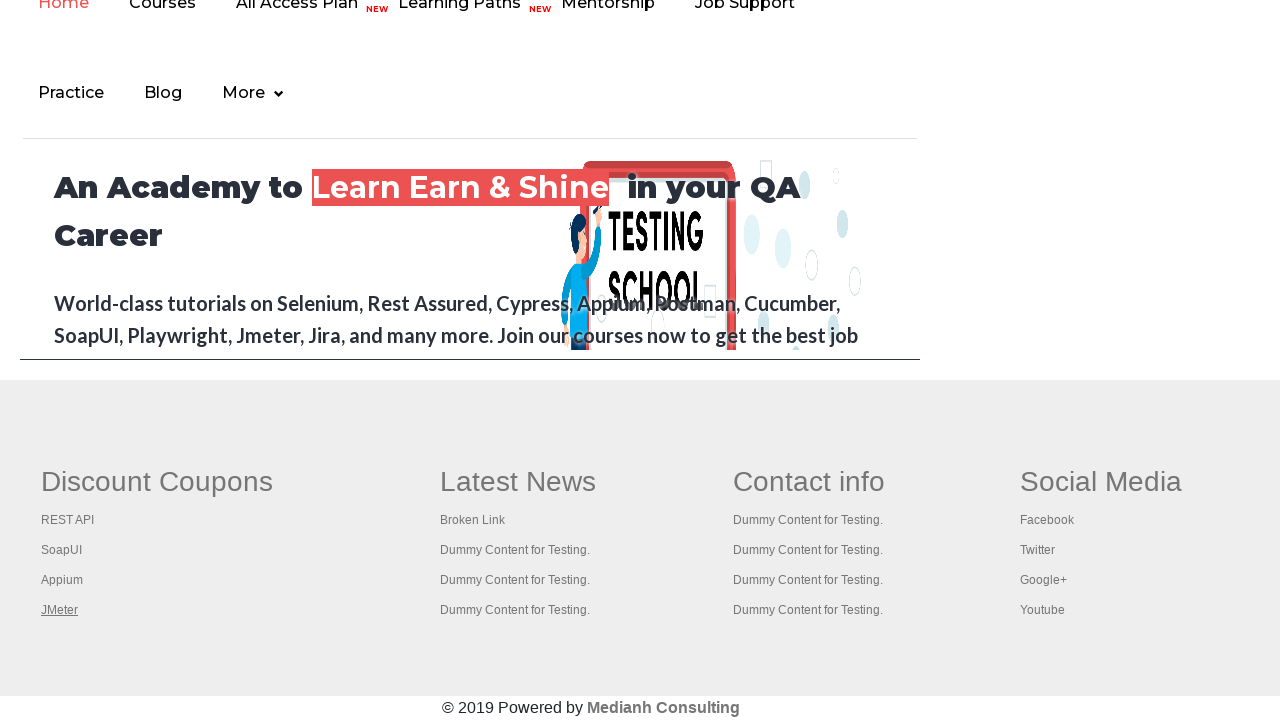

New tab 4 loaded successfully
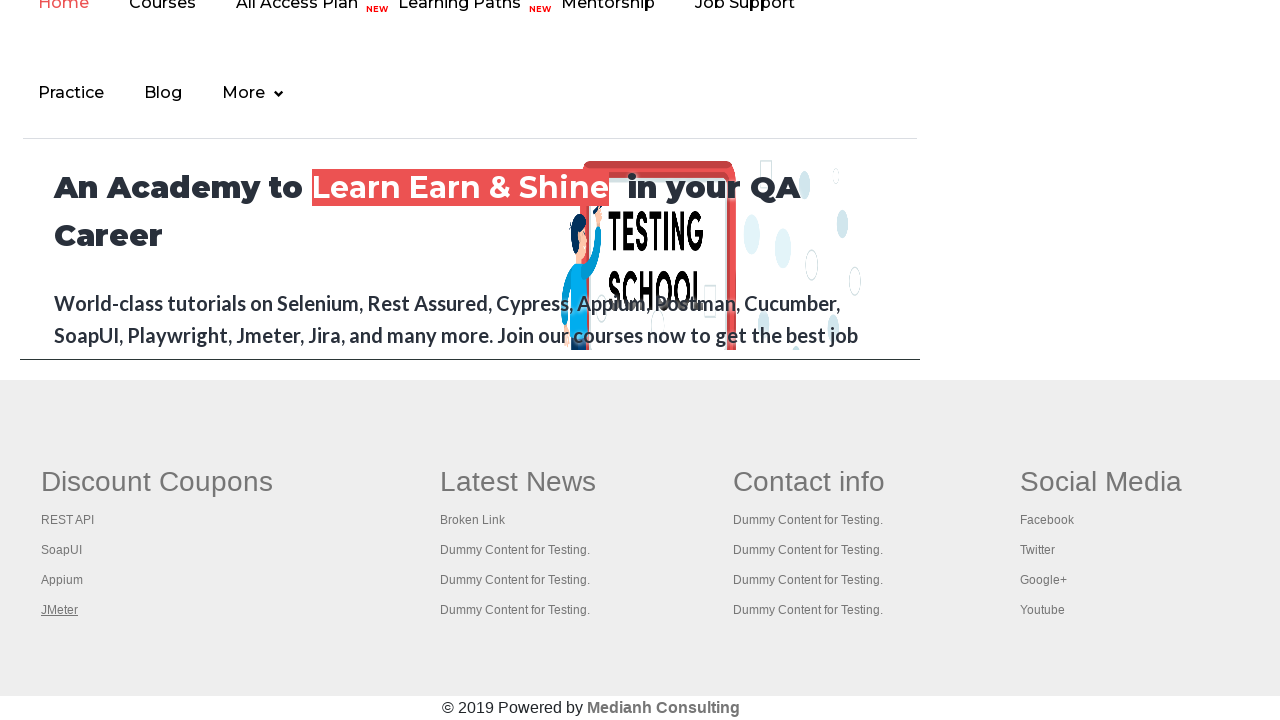

Switched to opened tab and brought it to front
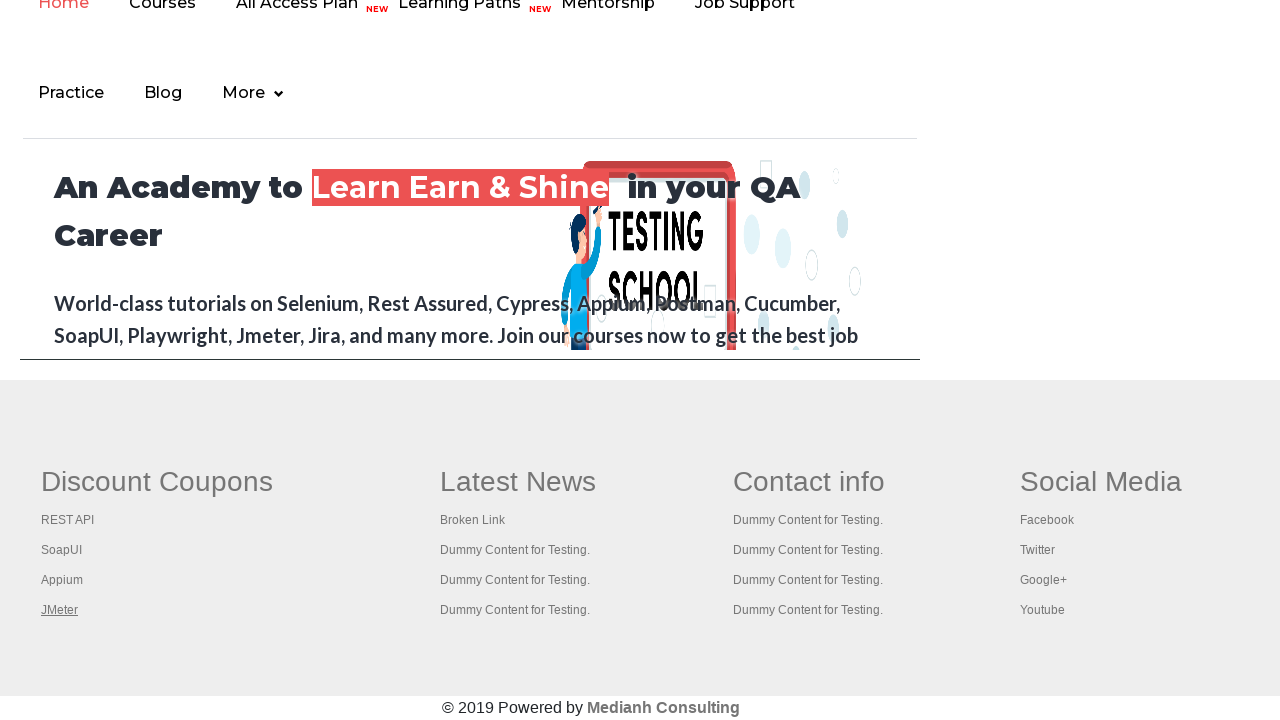

Retrieved page title: Practice Page
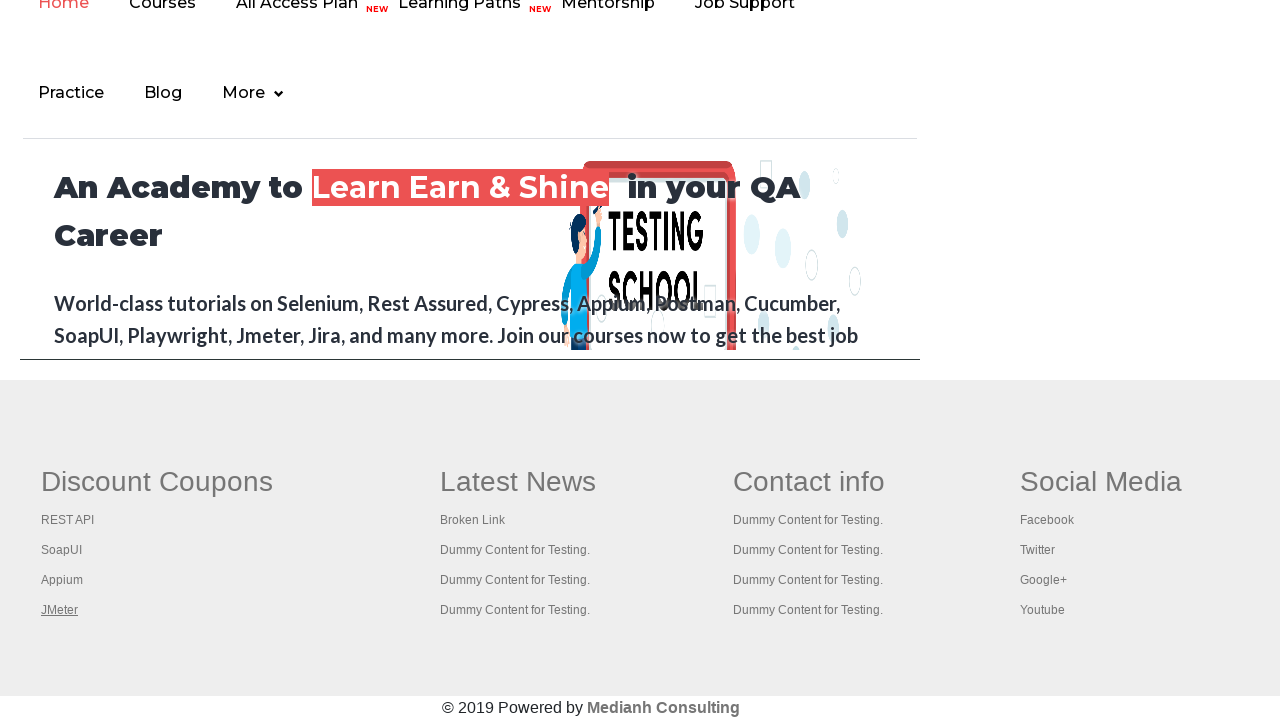

Switched to opened tab and brought it to front
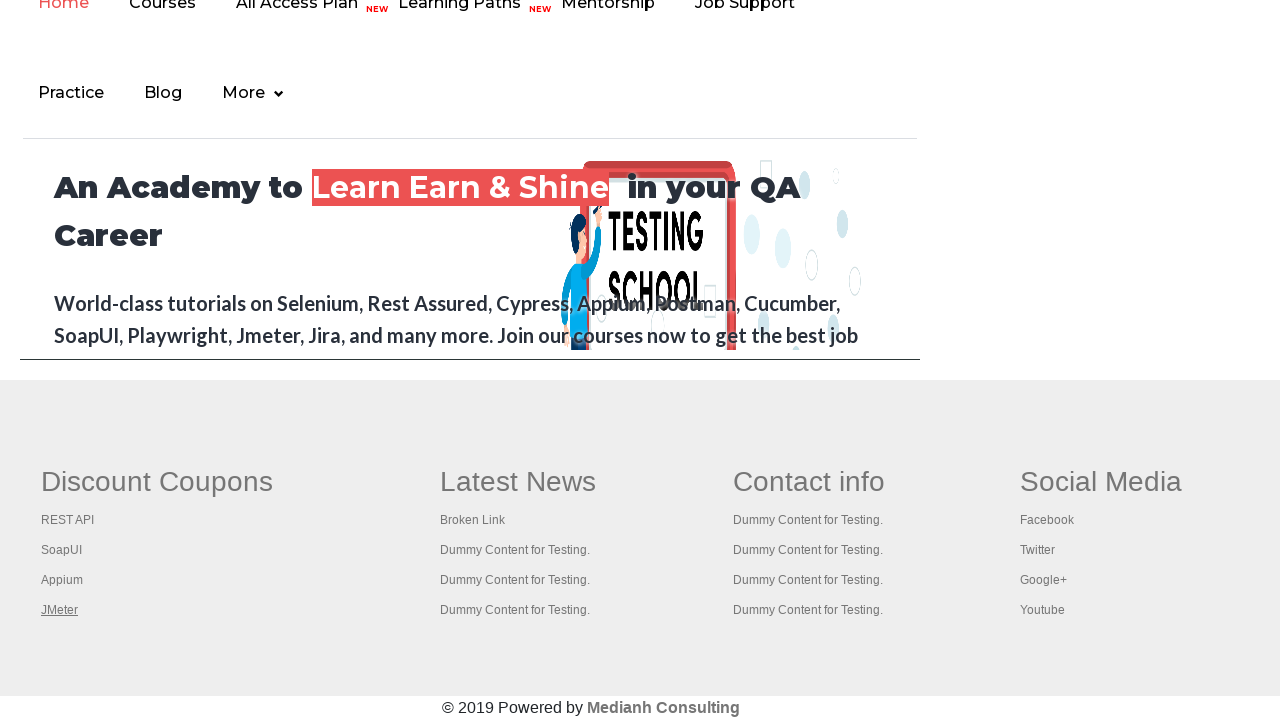

Retrieved page title: REST API Tutorial
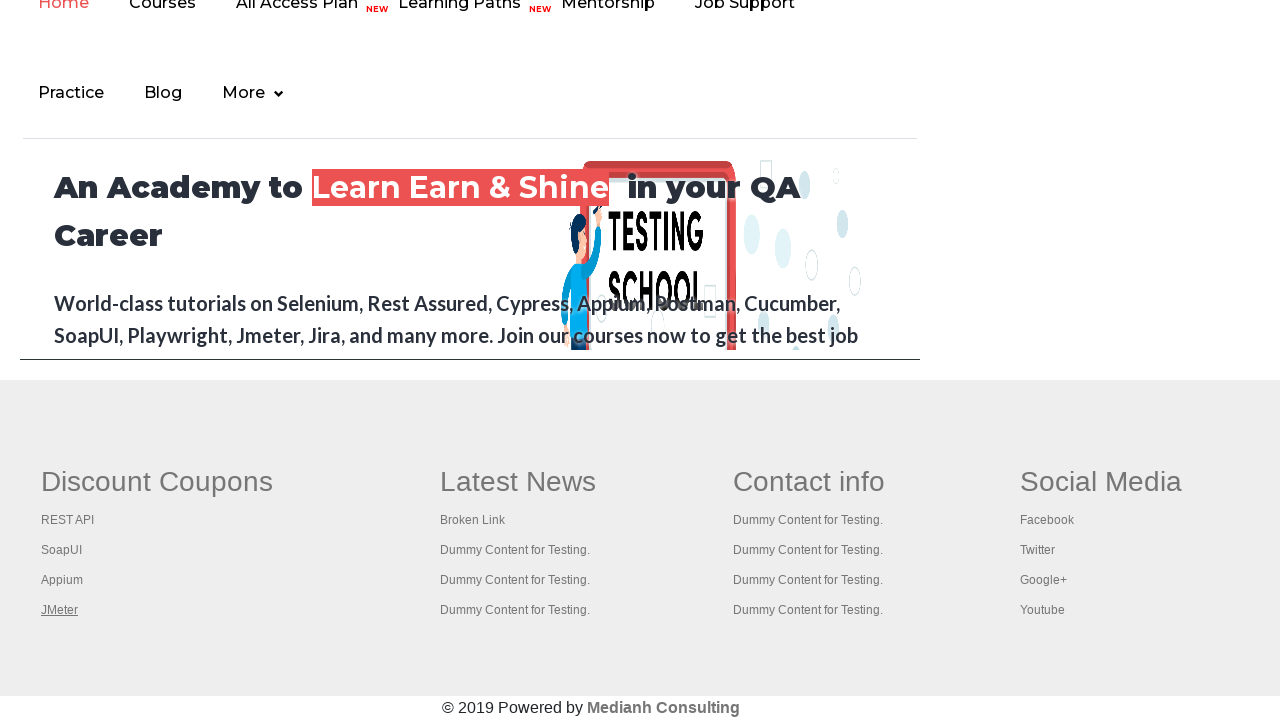

Switched to opened tab and brought it to front
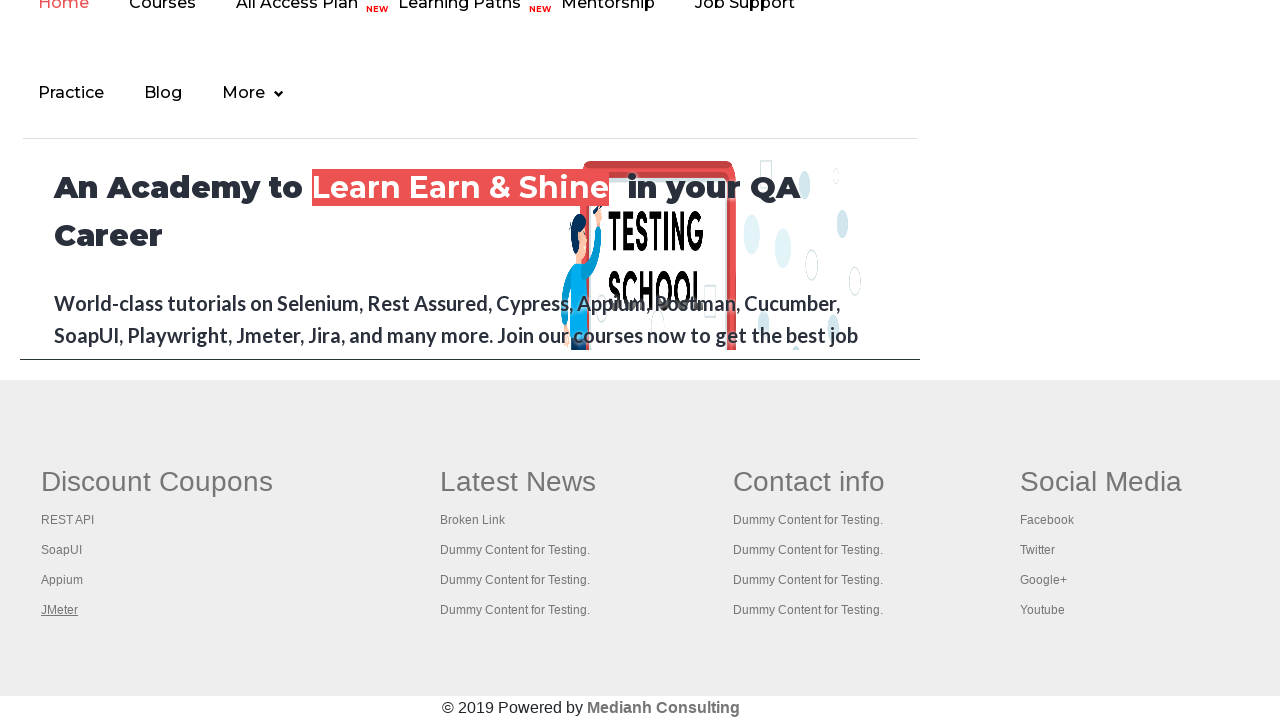

Retrieved page title: The World’s Most Popular API Testing Tool | SoapUI
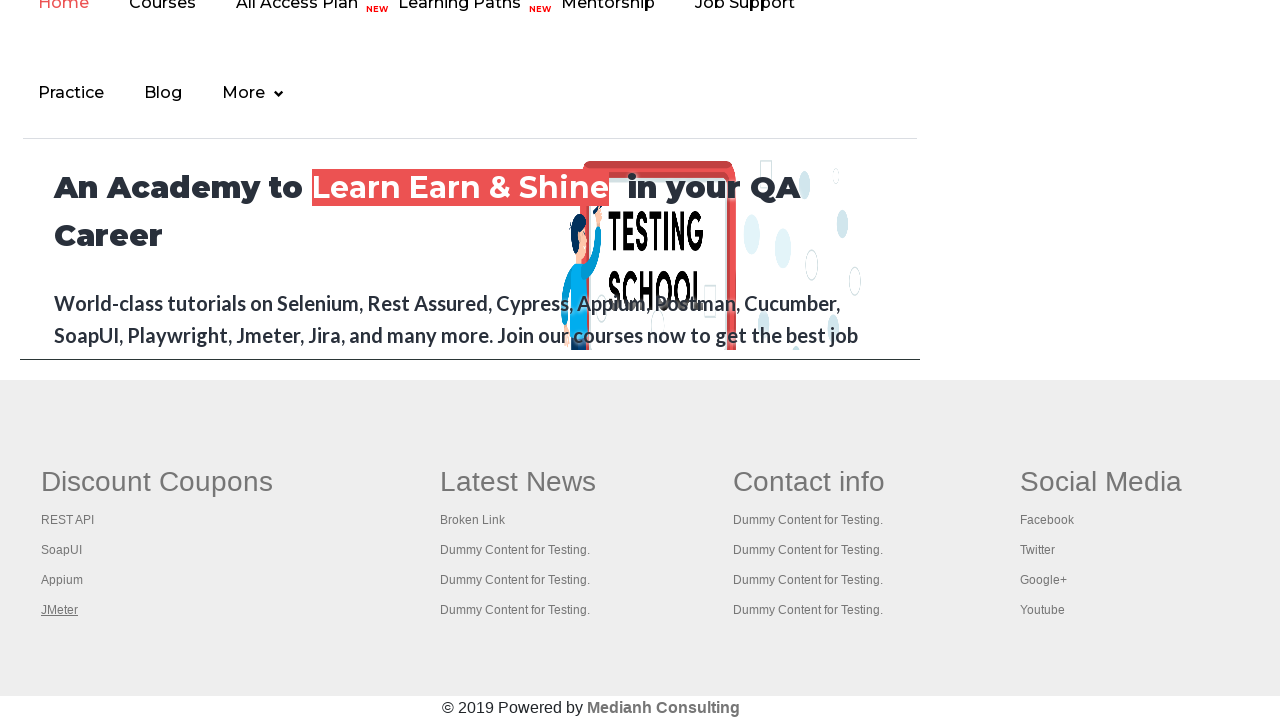

Switched to opened tab and brought it to front
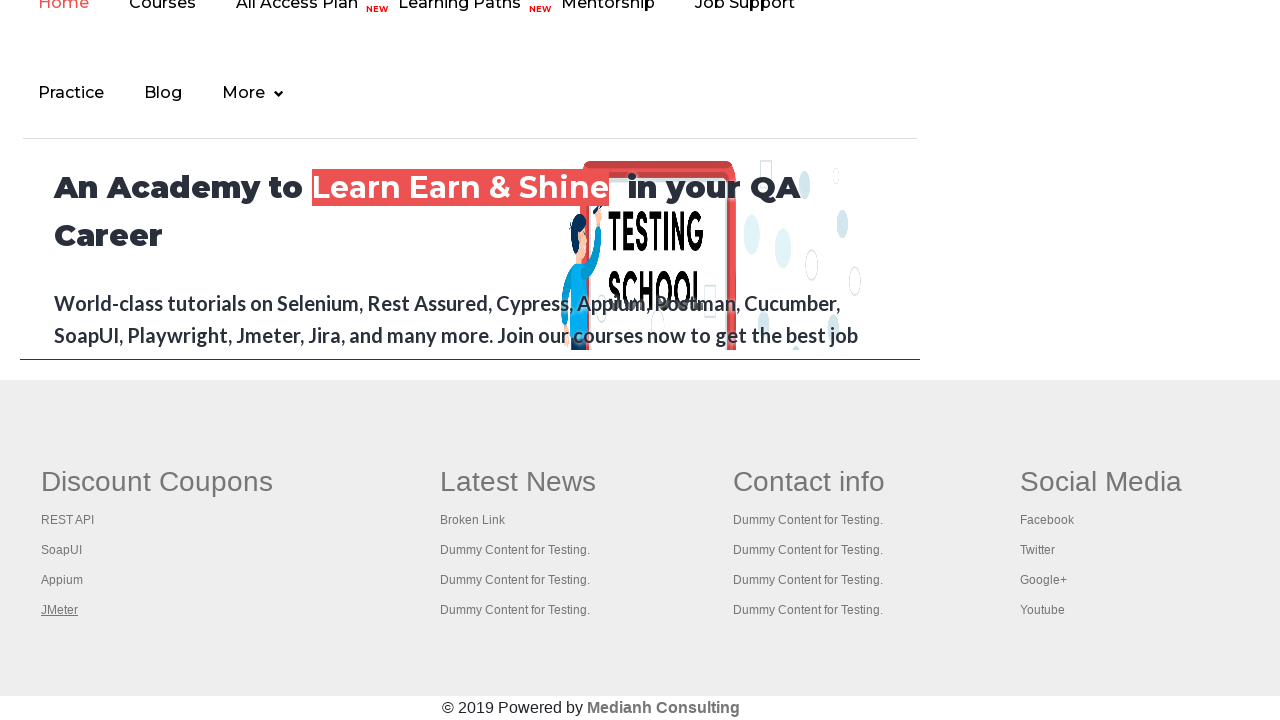

Retrieved page title: Appium tutorial for Mobile Apps testing | RahulShetty Academy | Rahul
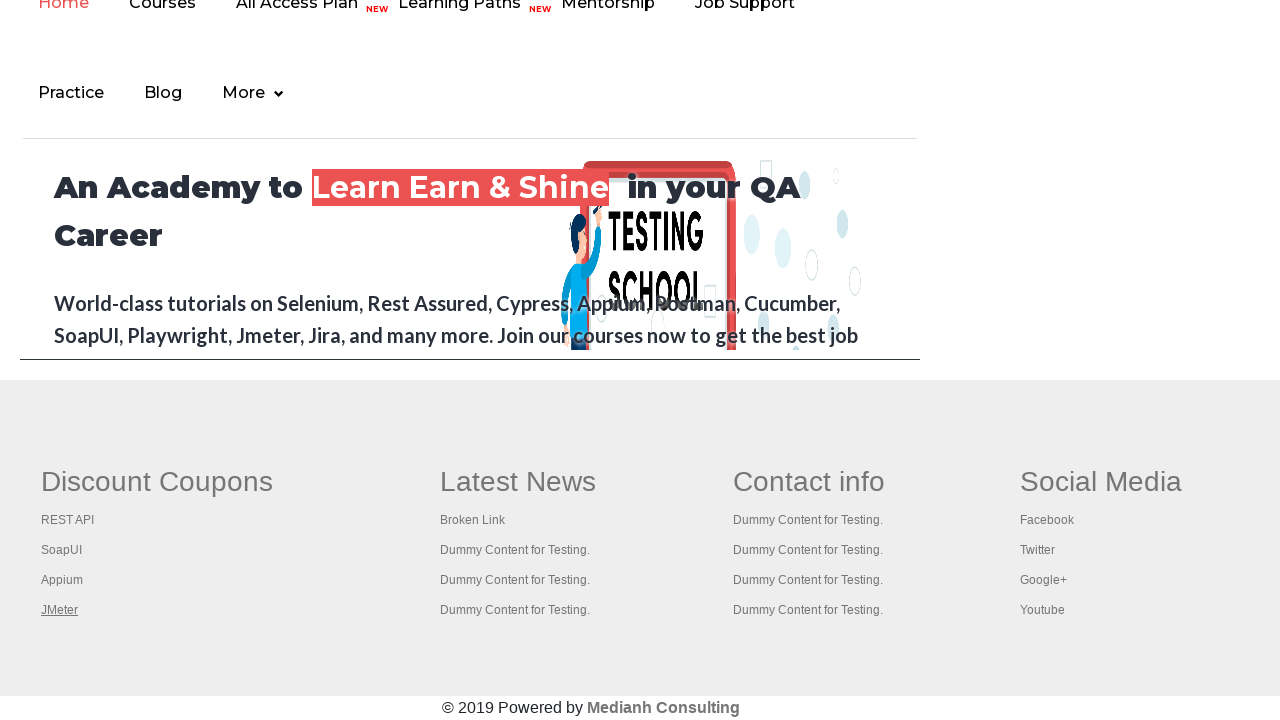

Switched to opened tab and brought it to front
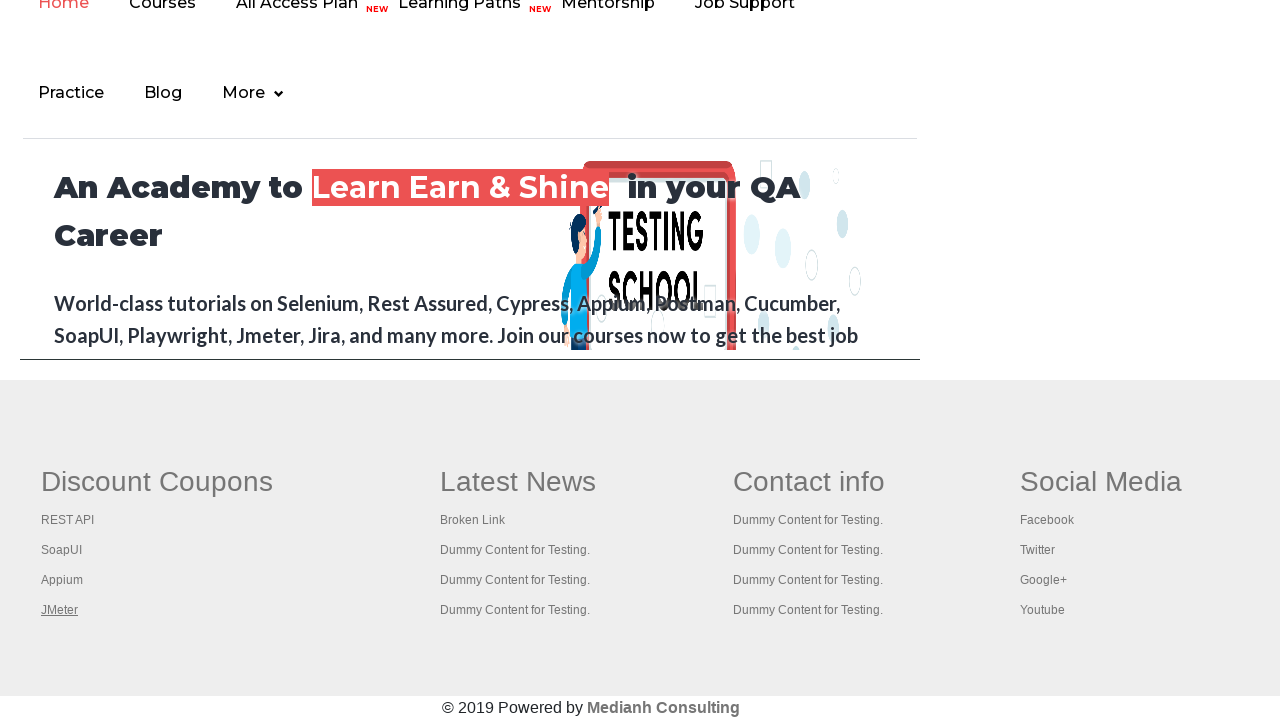

Retrieved page title: Apache JMeter - Apache JMeter™
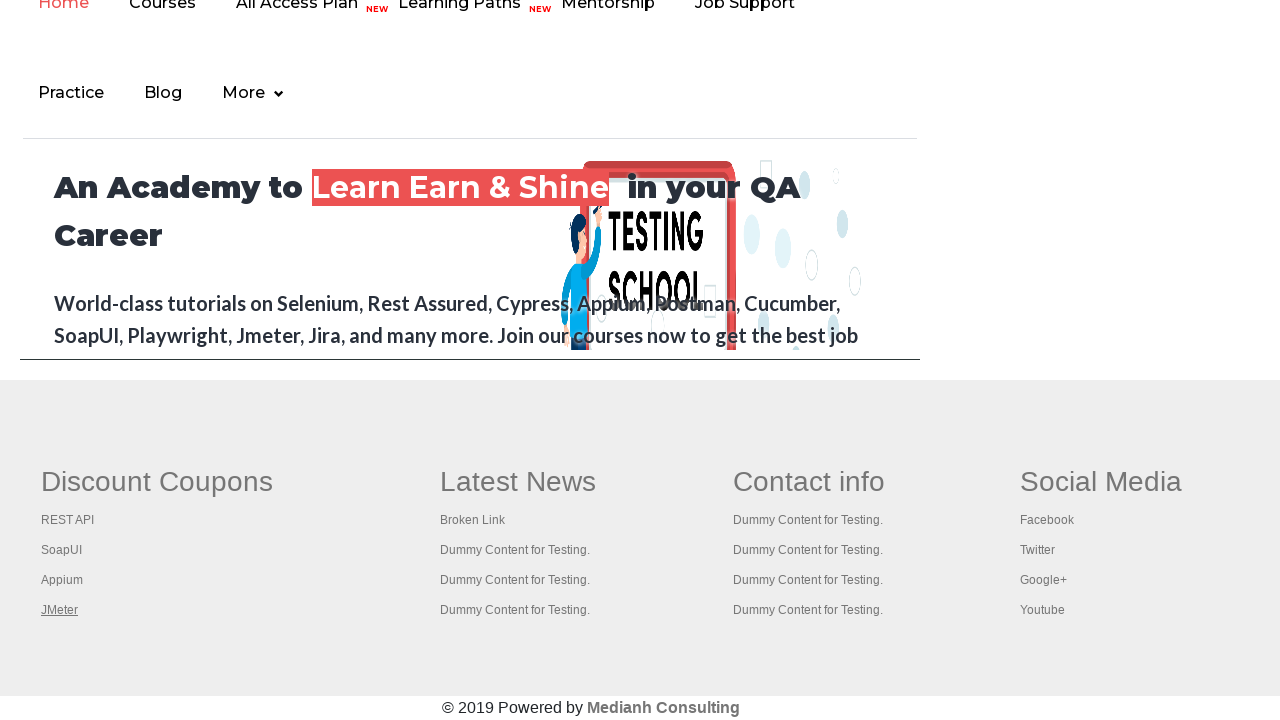

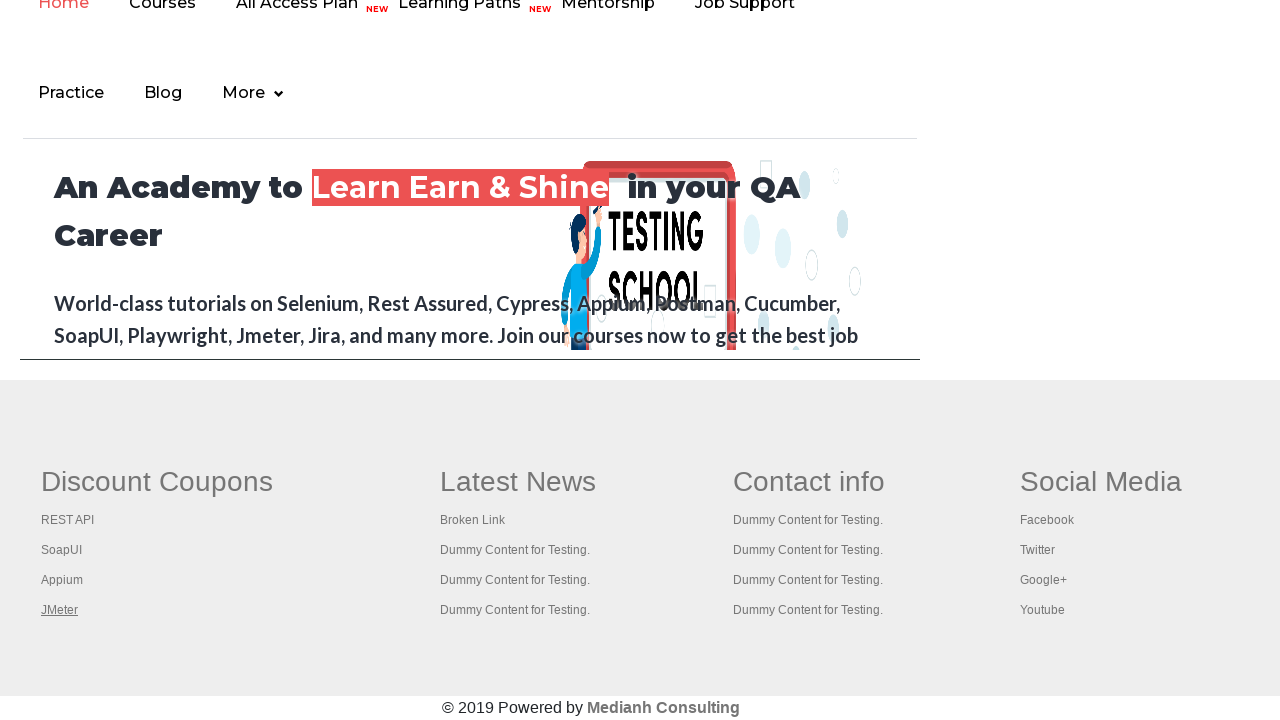